Navigates to the OrangeHRM free demo booking page and verifies that the submit button is displayed on the page.

Starting URL: https://www.orangehrm.com/en/book-a-free-demo/

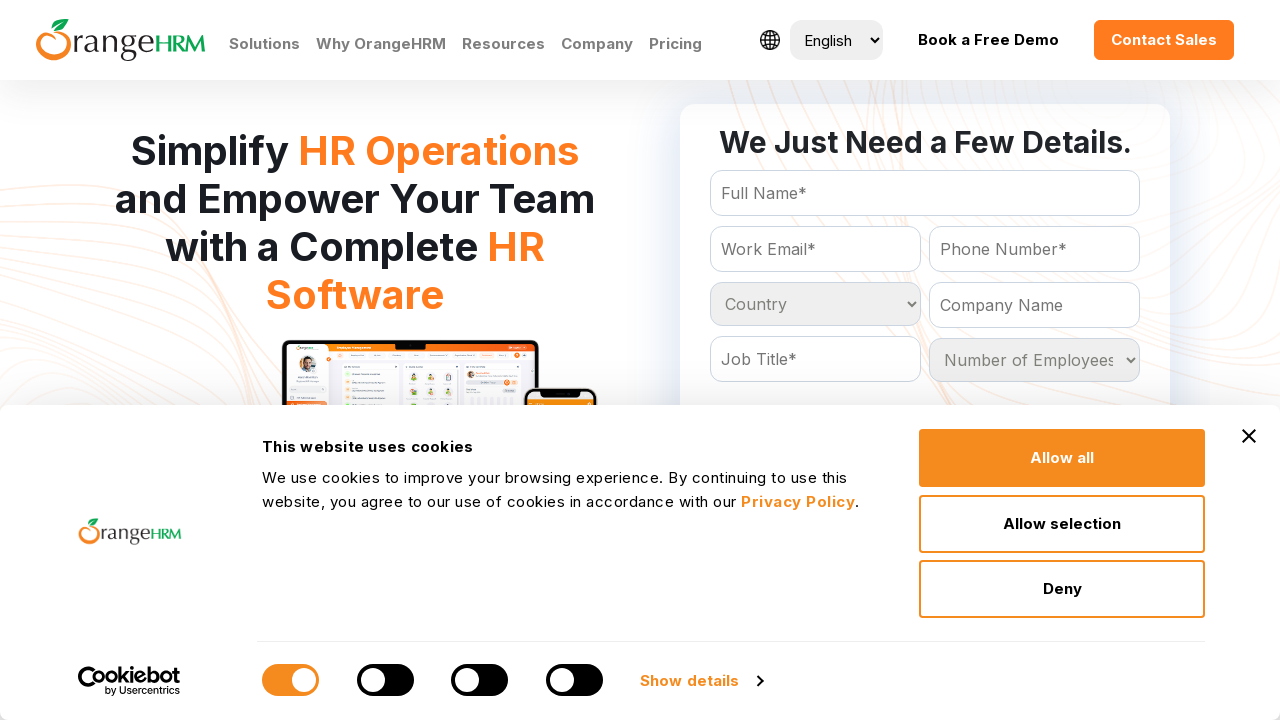

Submit button became visible on the page
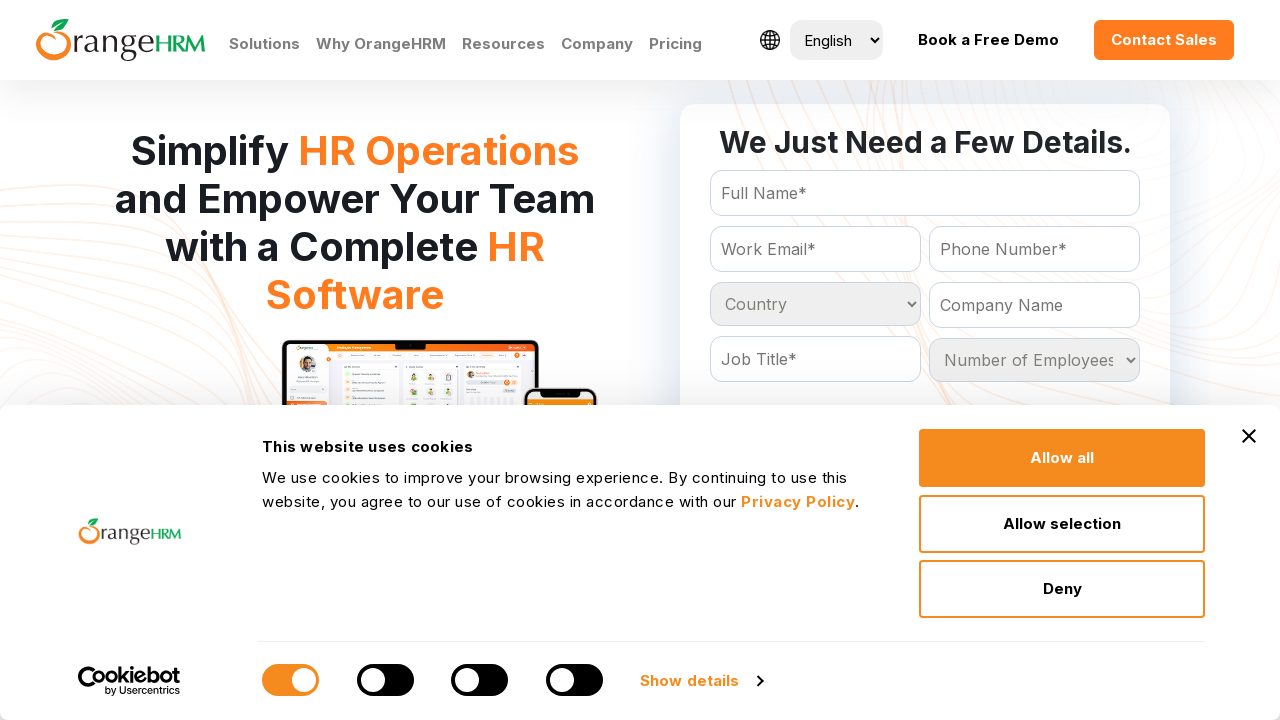

Verified that submit button is displayed
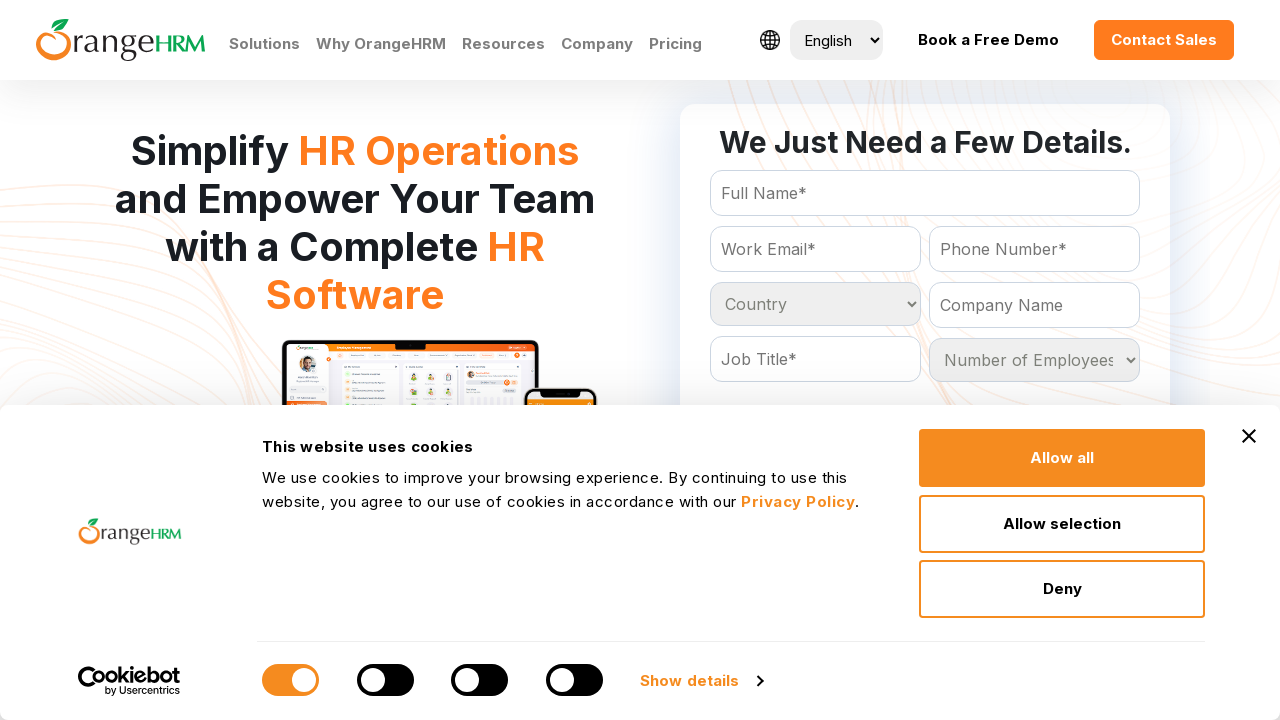

Retrieved page title: Book a Free HRMS Demo | HR Software | HRMS | OrangeHRM
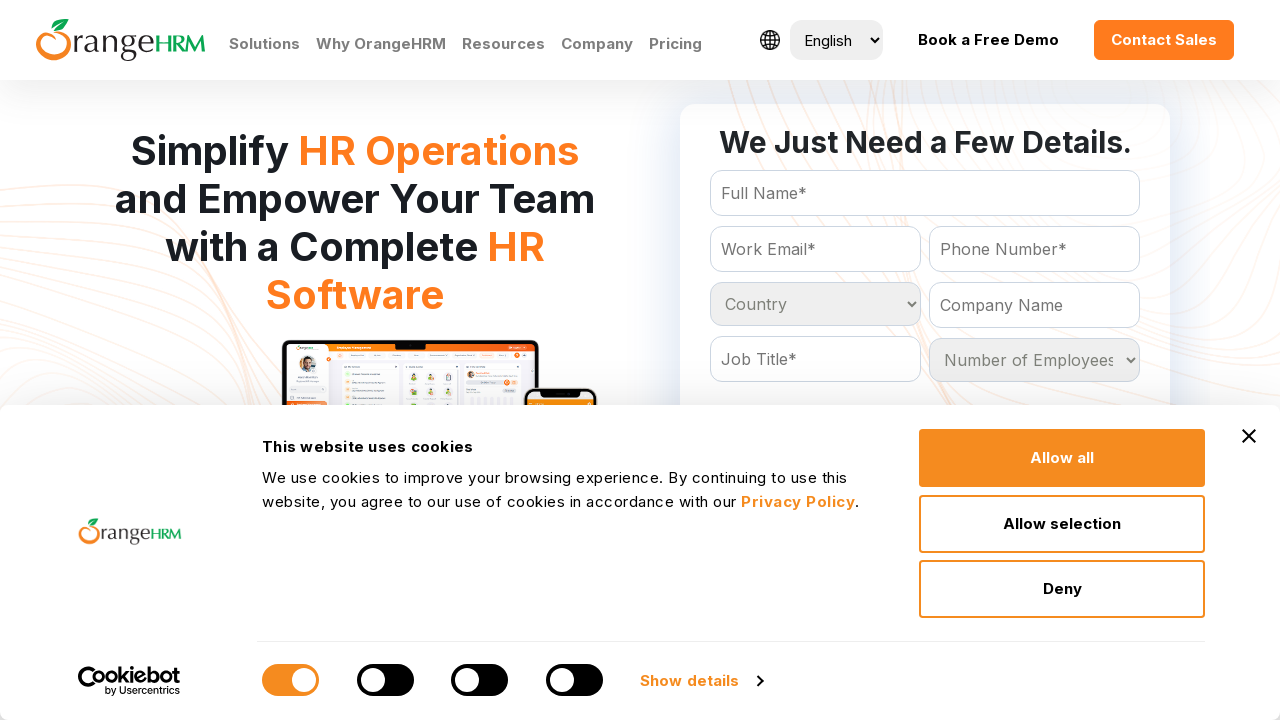

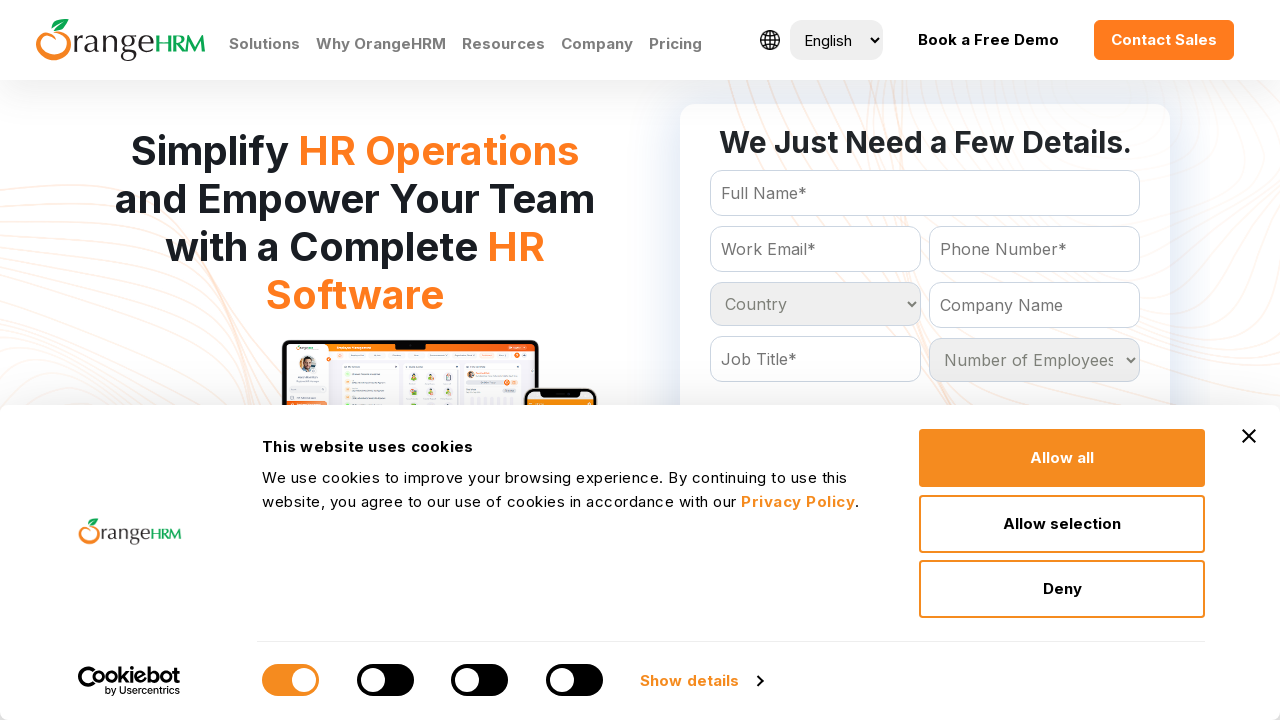